Navigates to the OpenCart demo site and verifies the page loads by checking title and URL

Starting URL: https://naveenautomationlabs.com/opencart/

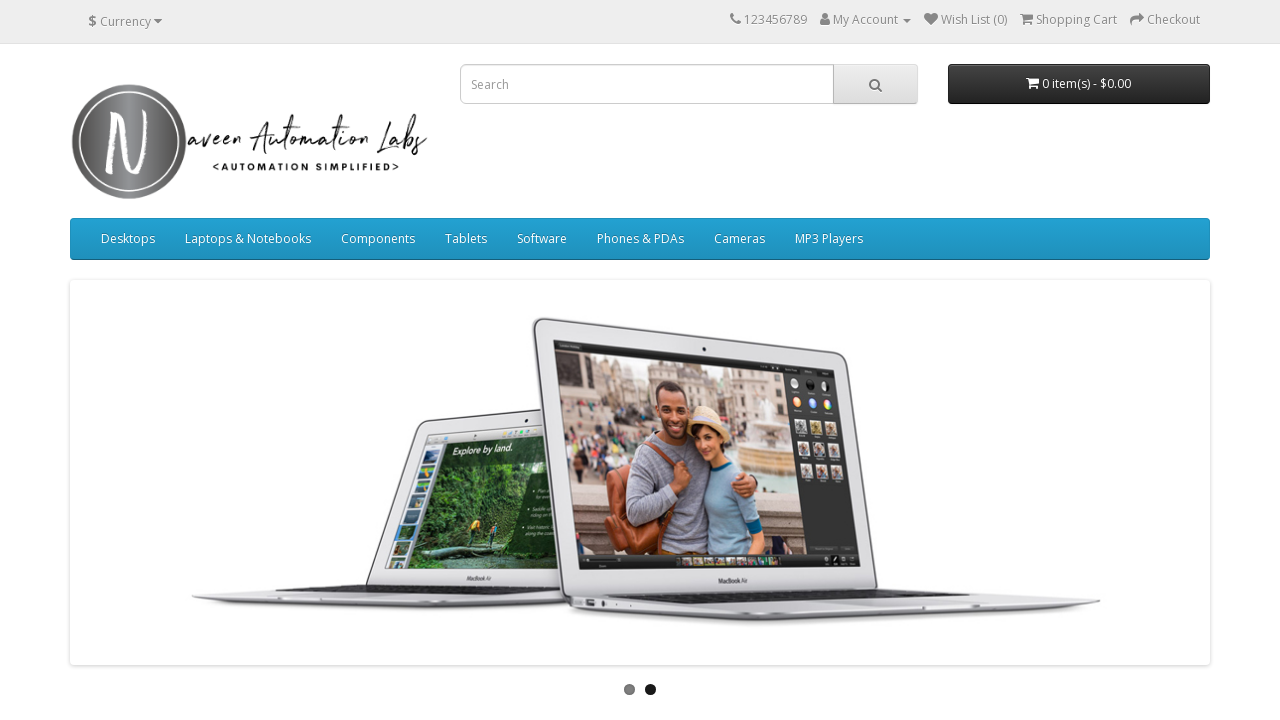

Navigated to OpenCart demo site
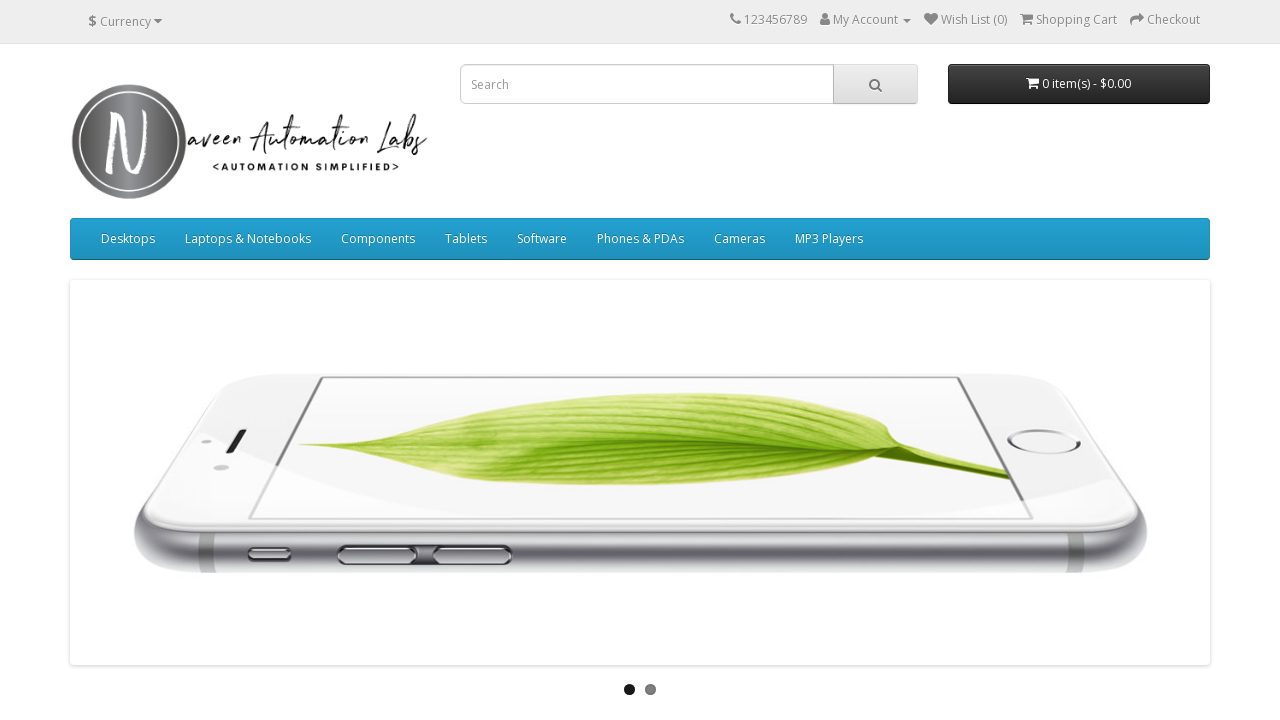

Retrieved page title: Your Store
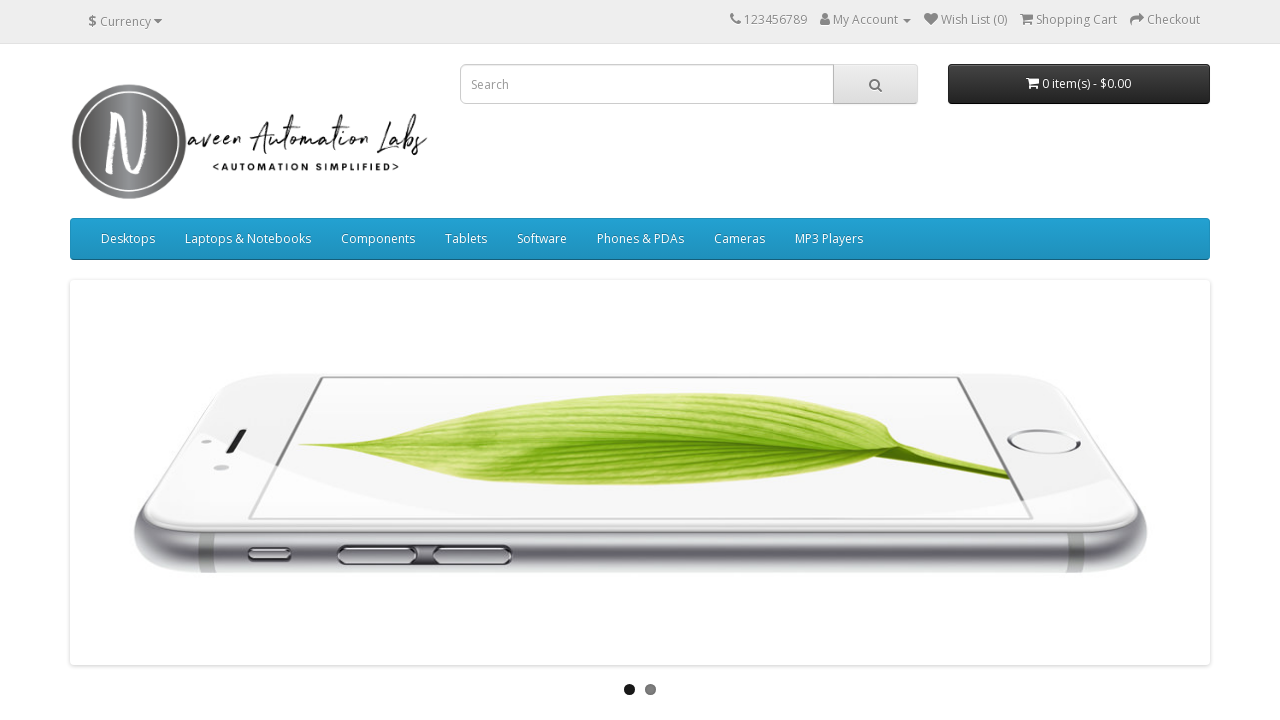

Retrieved current URL: https://naveenautomationlabs.com/opencart/
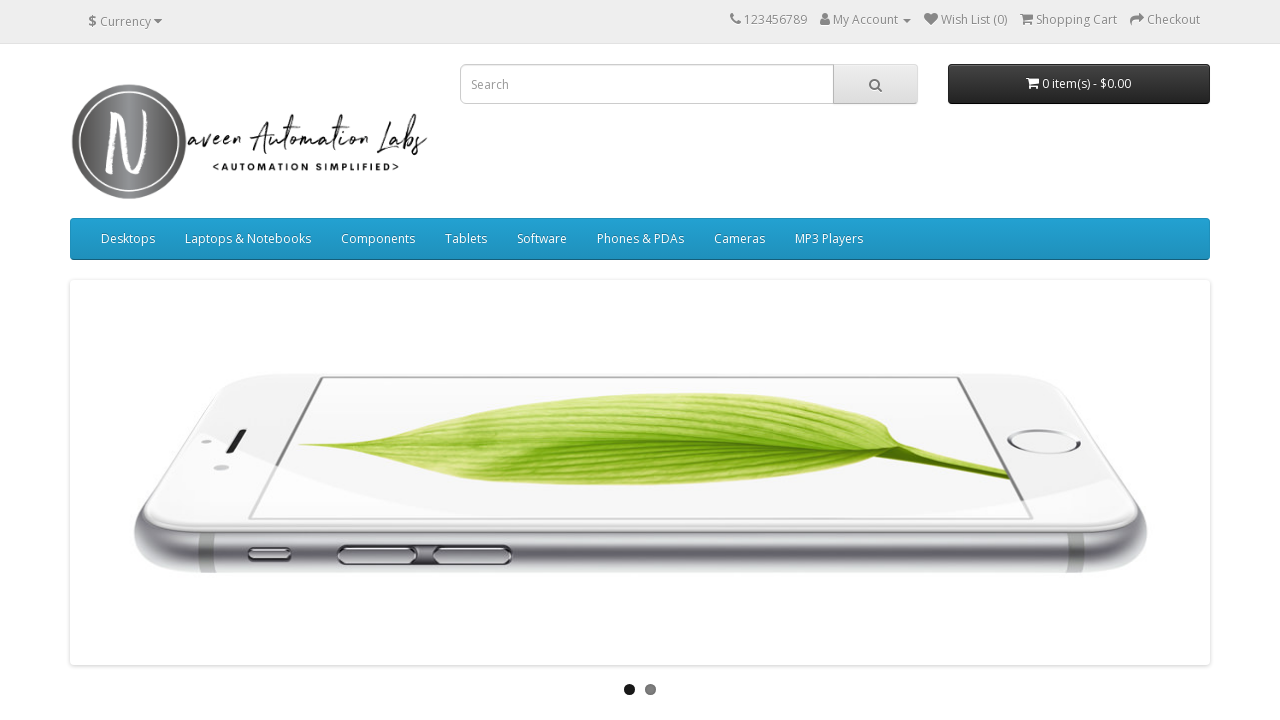

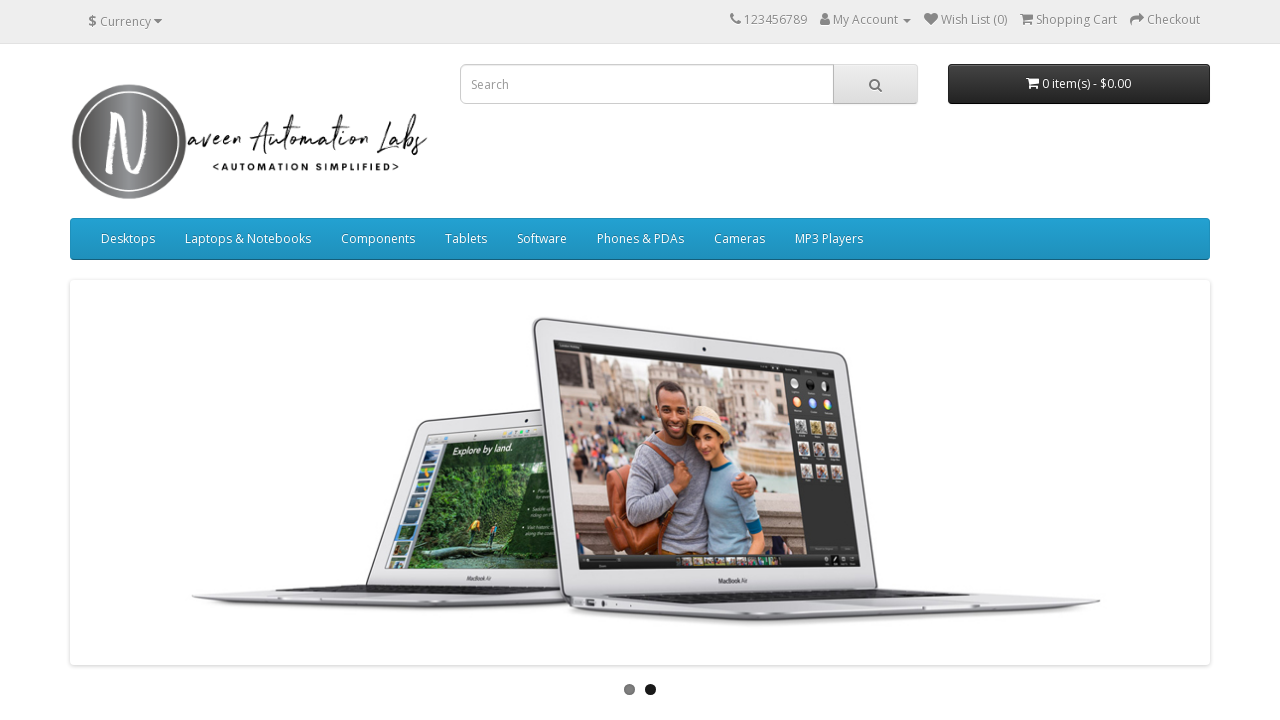